Tests mouse hover functionality by hovering over the second image/figure element on the page to trigger hover state display

Starting URL: https://the-internet.herokuapp.com/hovers

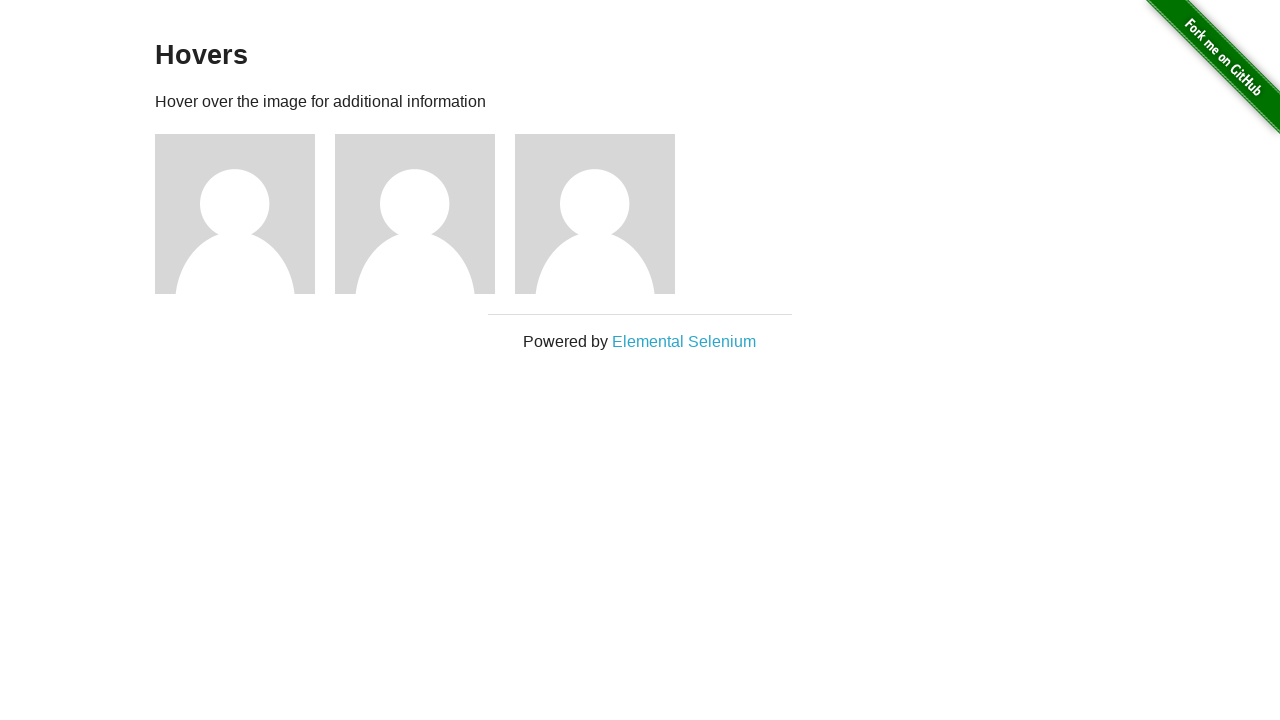

Navigated to hovers page
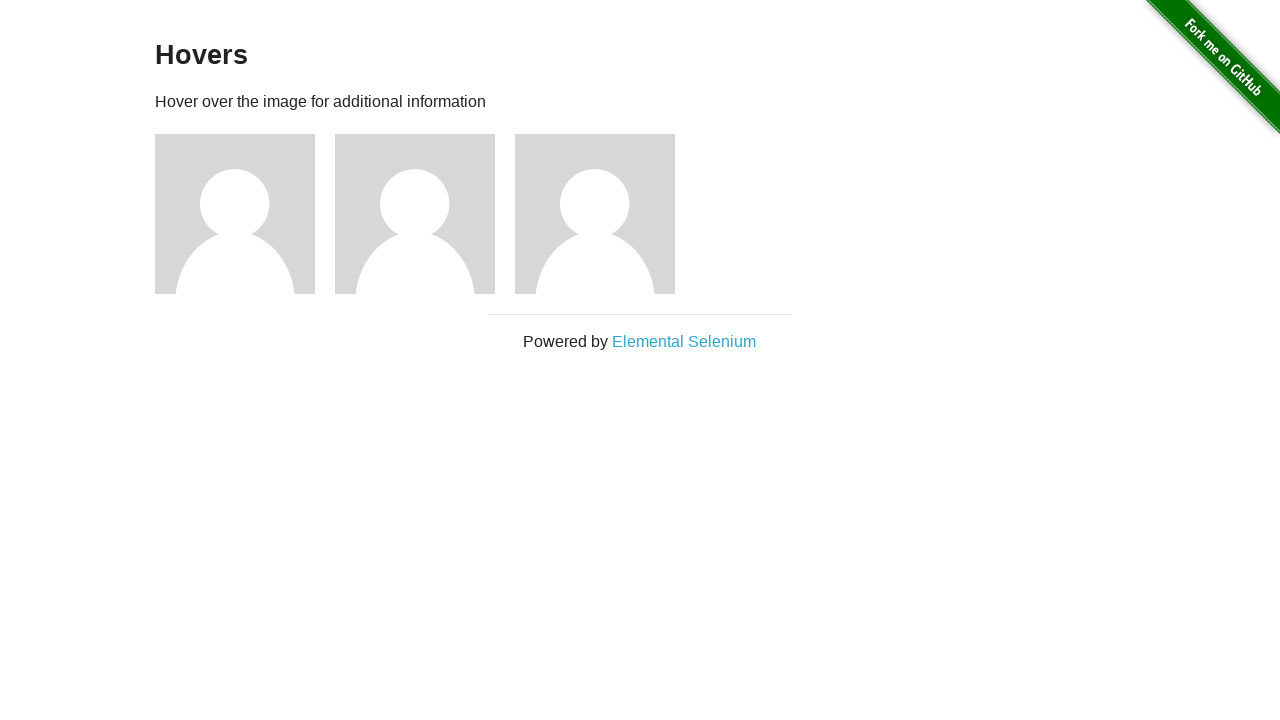

Hovered over the second figure/image element at (425, 214) on div.figure:nth-of-type(2)
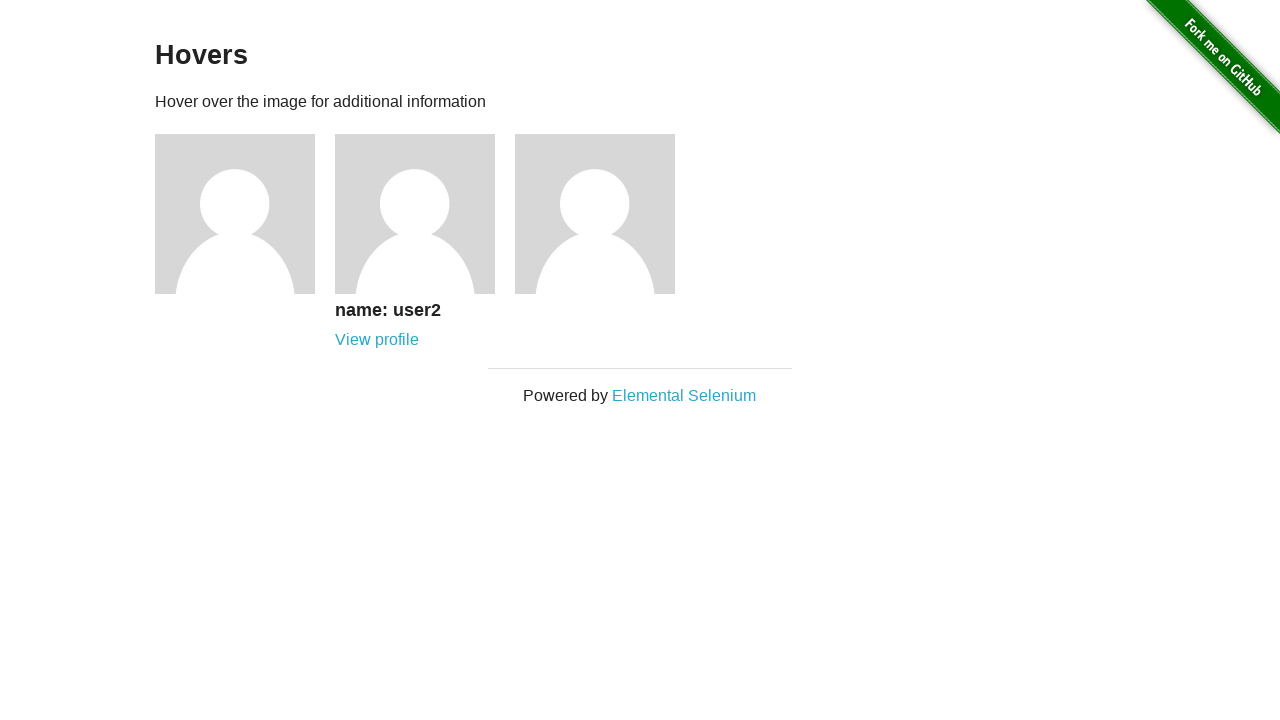

Hover state triggered - user profile information is now visible
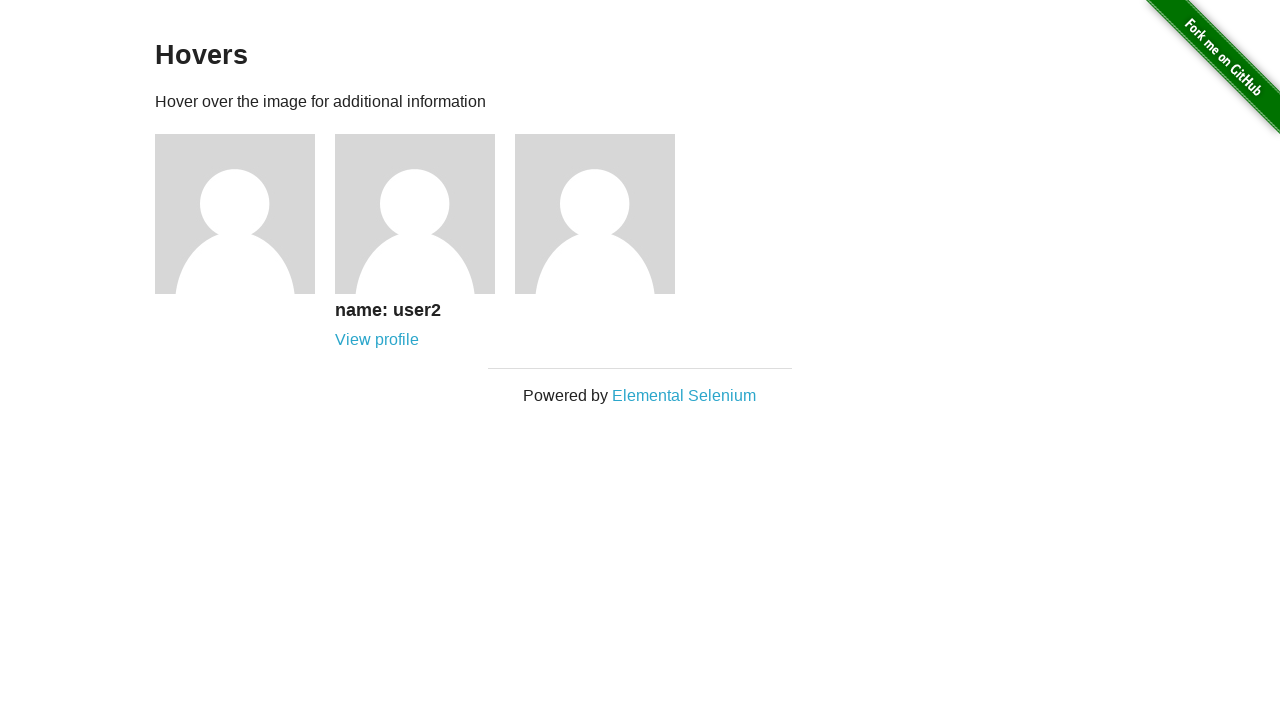

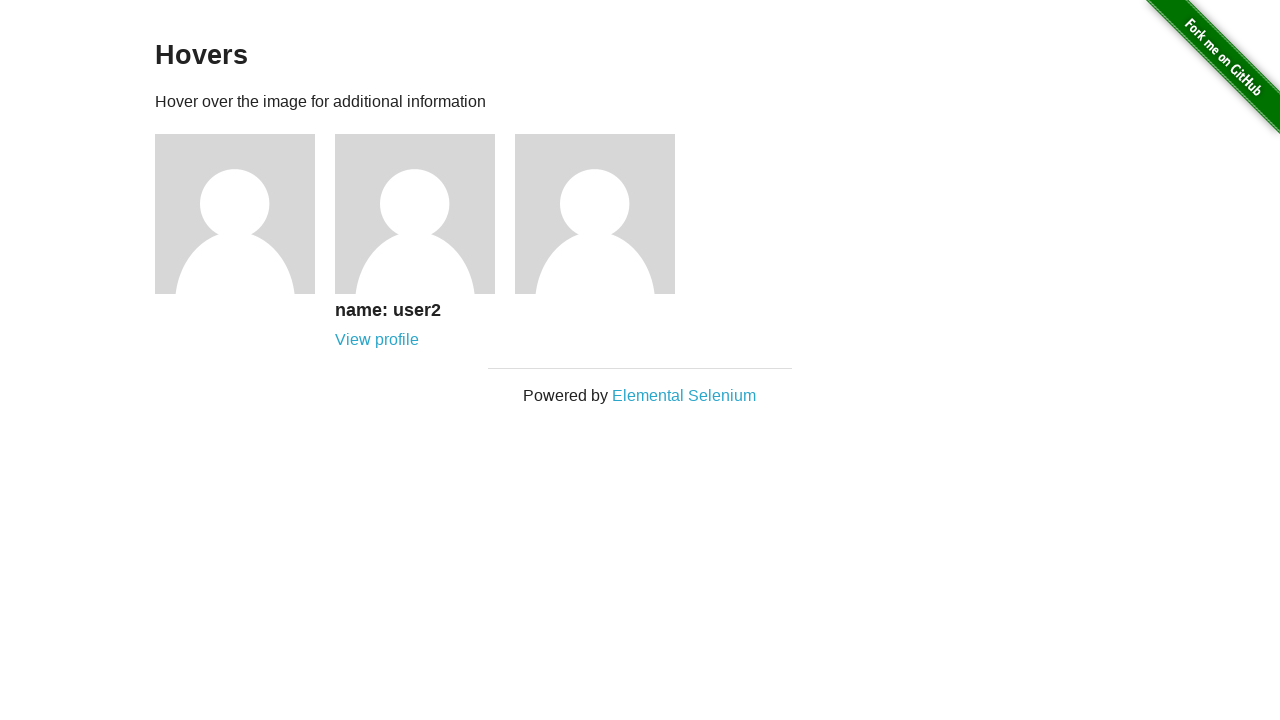